Navigates to Browse Languages, back to home, and verifies welcome heading

Starting URL: http://www.99-bottles-of-beer.net/

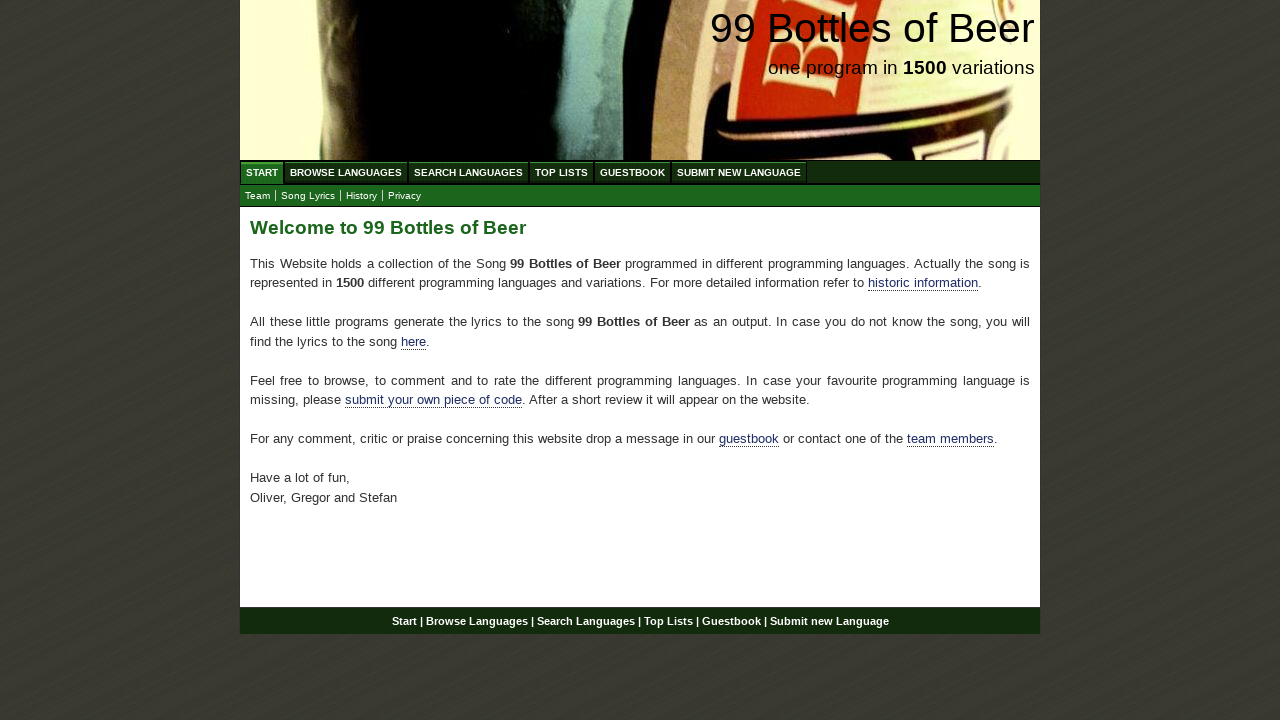

Clicked on Browse Languages link at (346, 172) on #menu a[href='/abc.html']
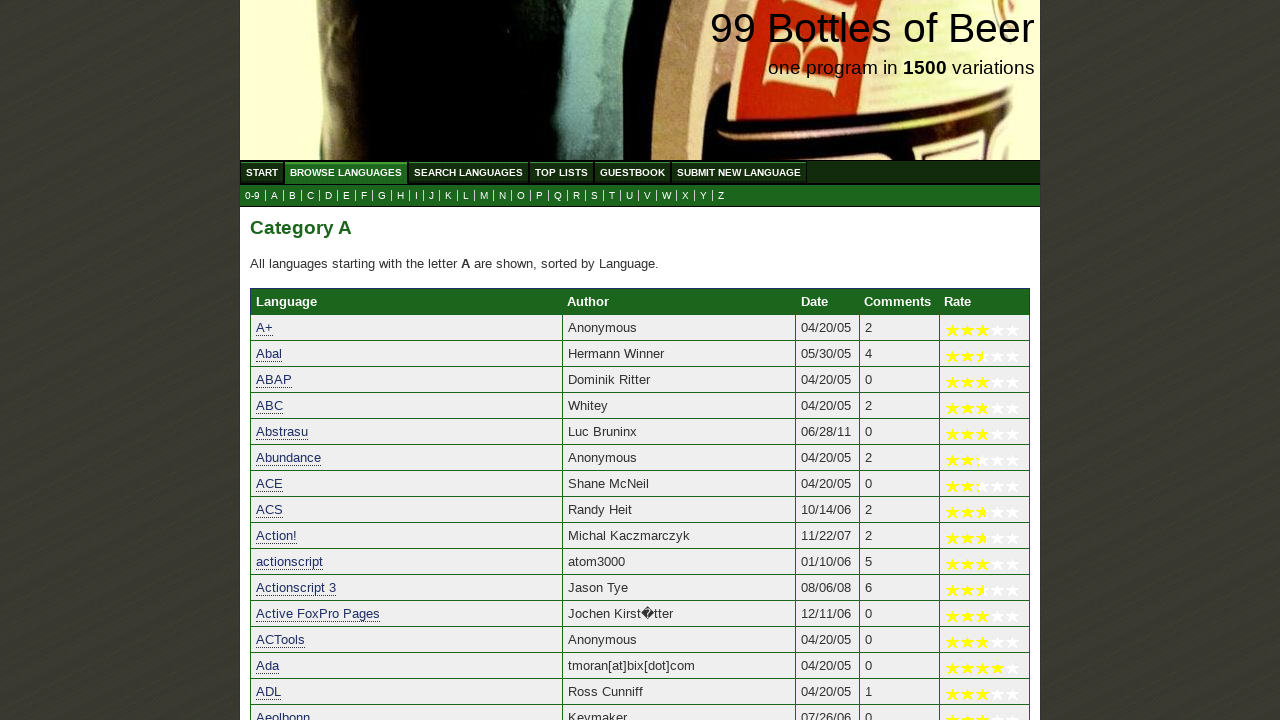

Clicked on Home/Start link to return to homepage at (262, 172) on #menu a[href='/']
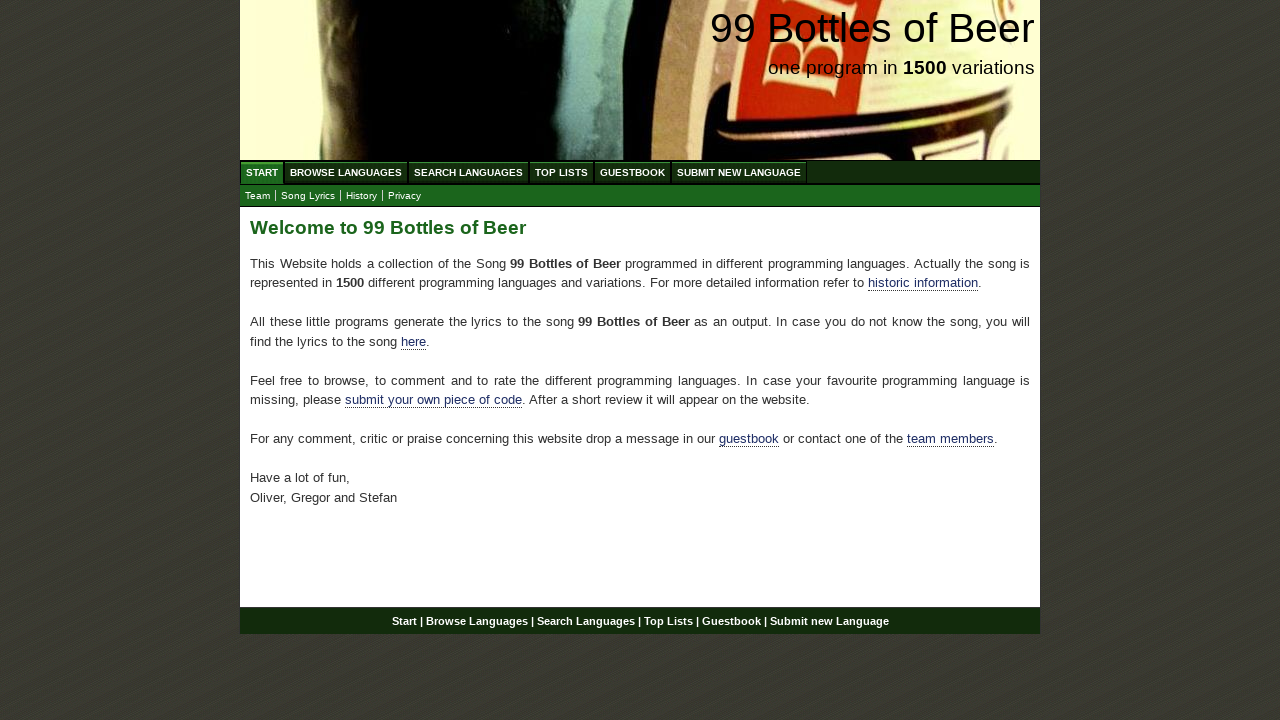

Verified welcome heading 'Welcome to 99 Bottles of Beer' is present
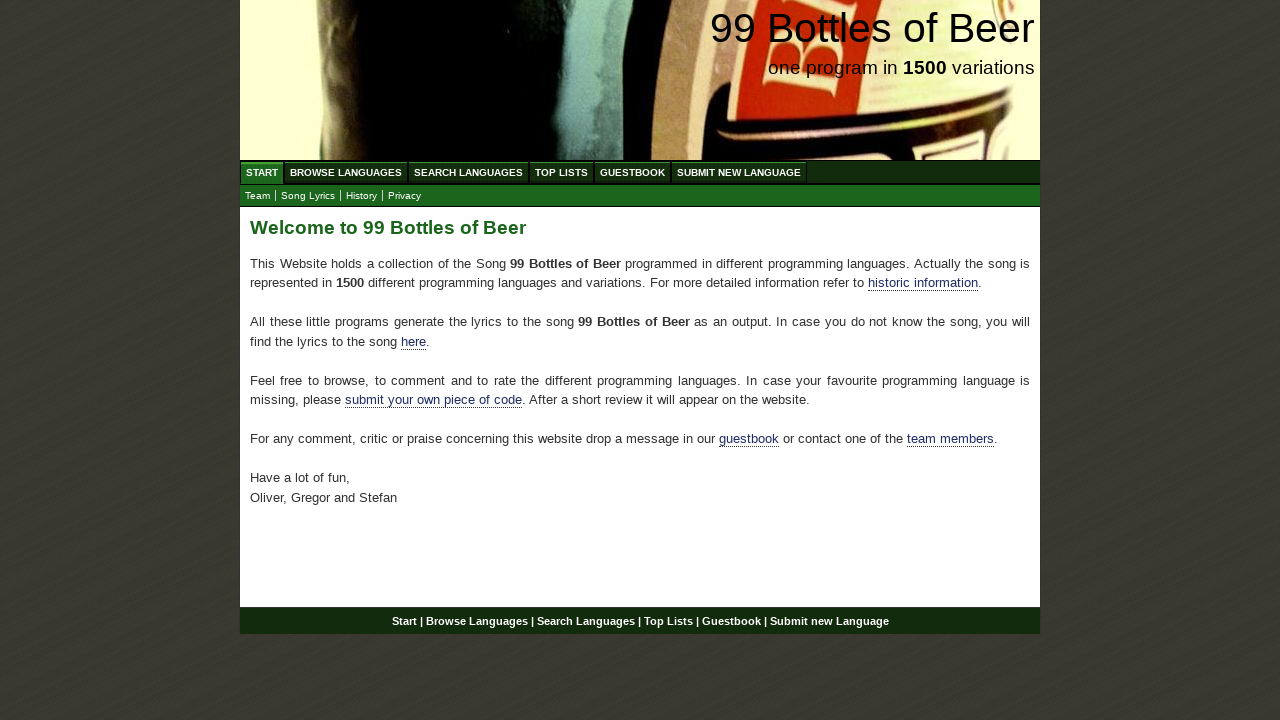

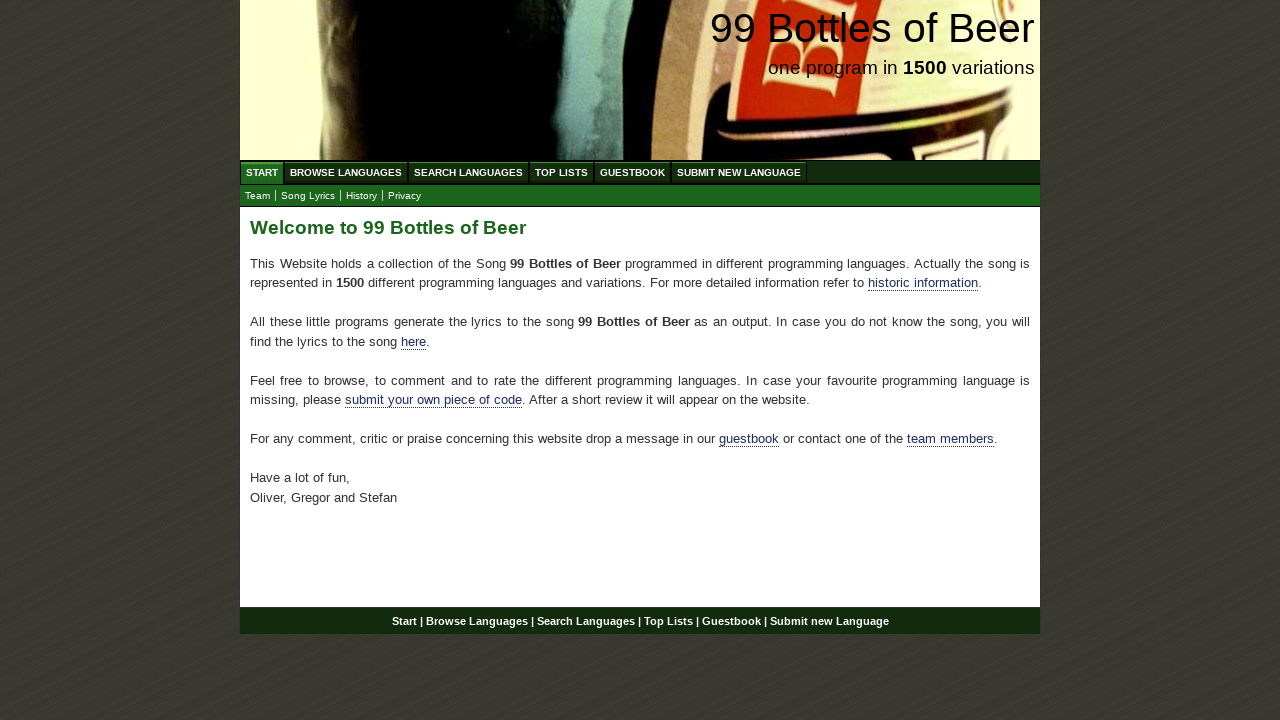